Tests auto-suggestive dropdown functionality by typing partial text and selecting a matching country from the suggestions

Starting URL: https://rahulshettyacademy.com/dropdownsPractise/

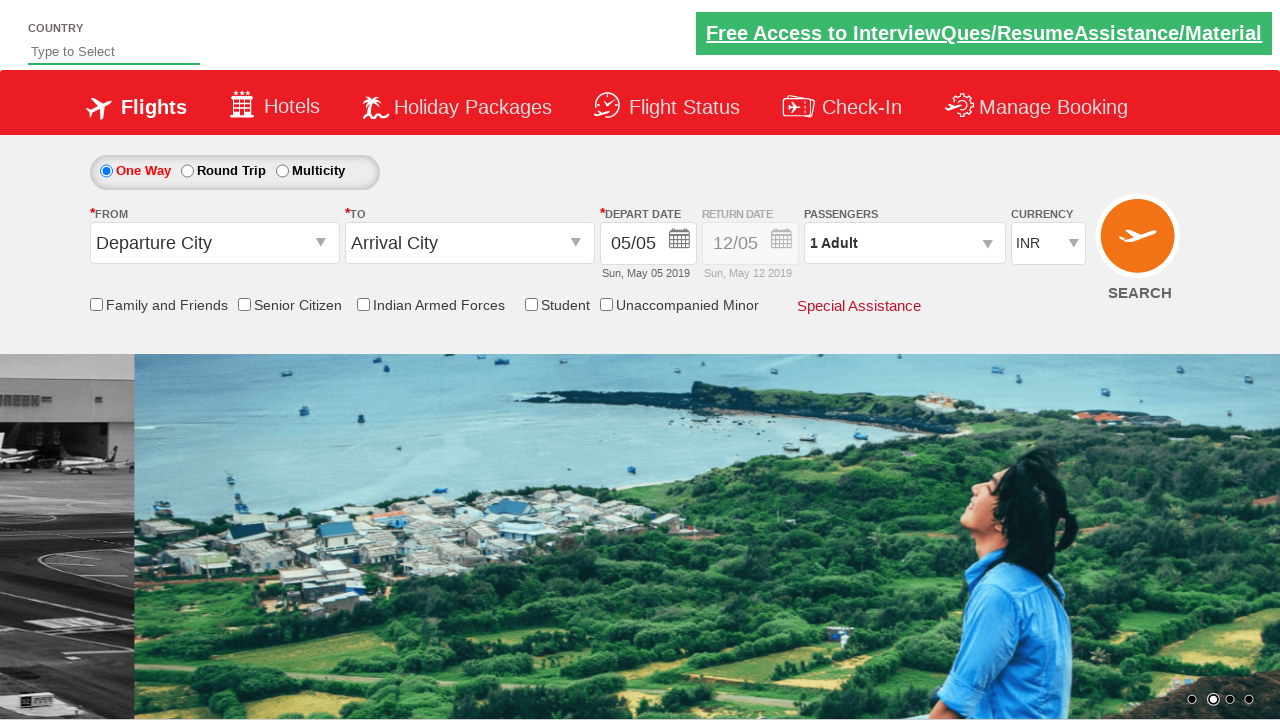

Filled autosuggest field with 'ind' to trigger dropdown suggestions on #autosuggest
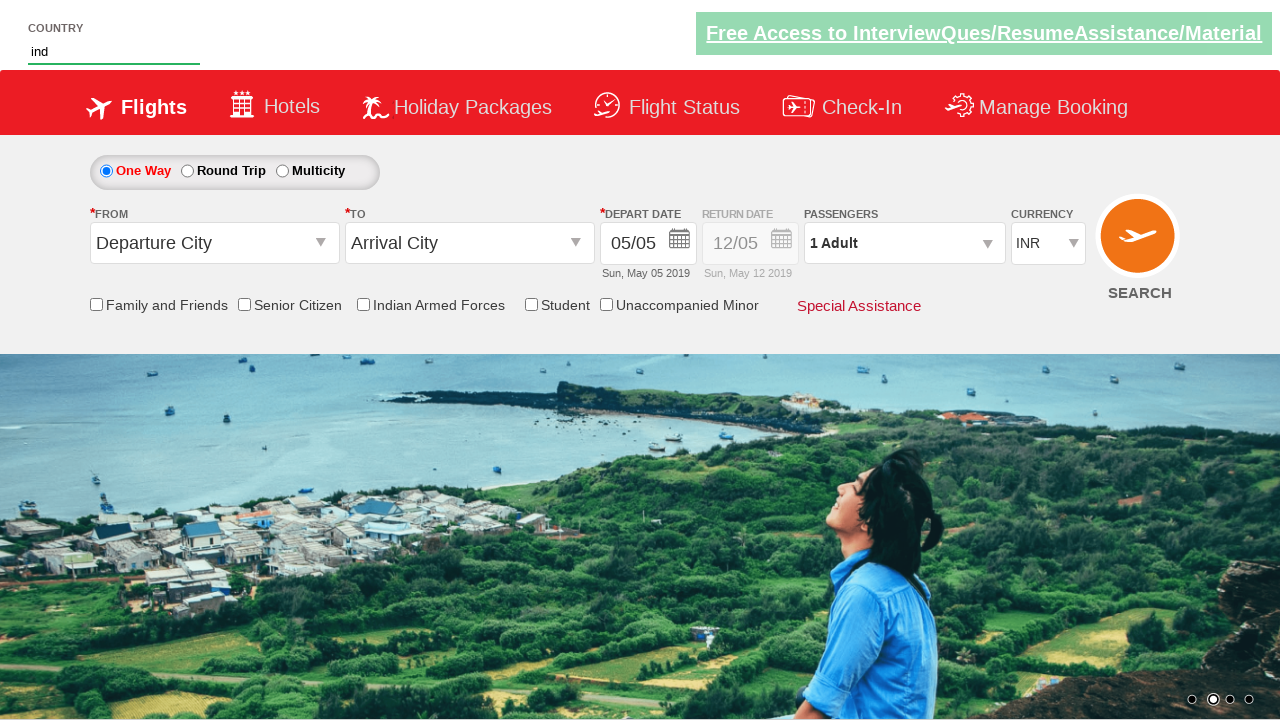

Waited for dropdown suggestions to appear
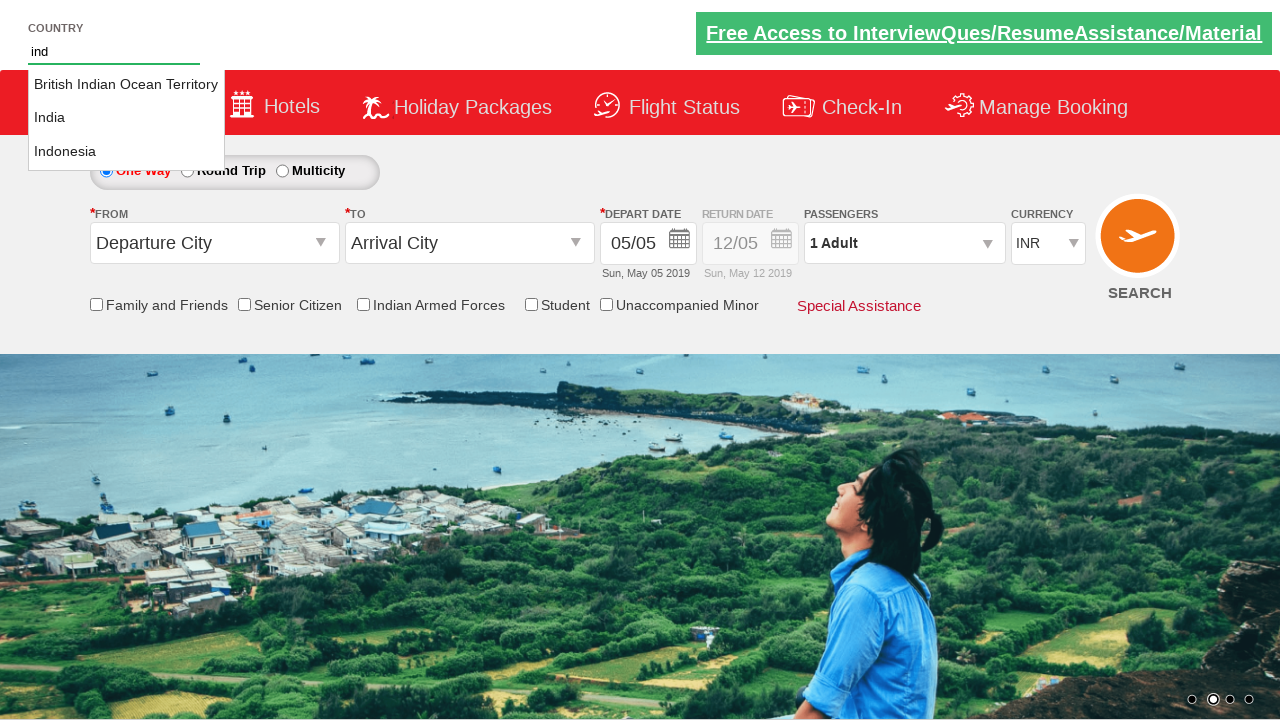

Retrieved all suggestion options from the dropdown
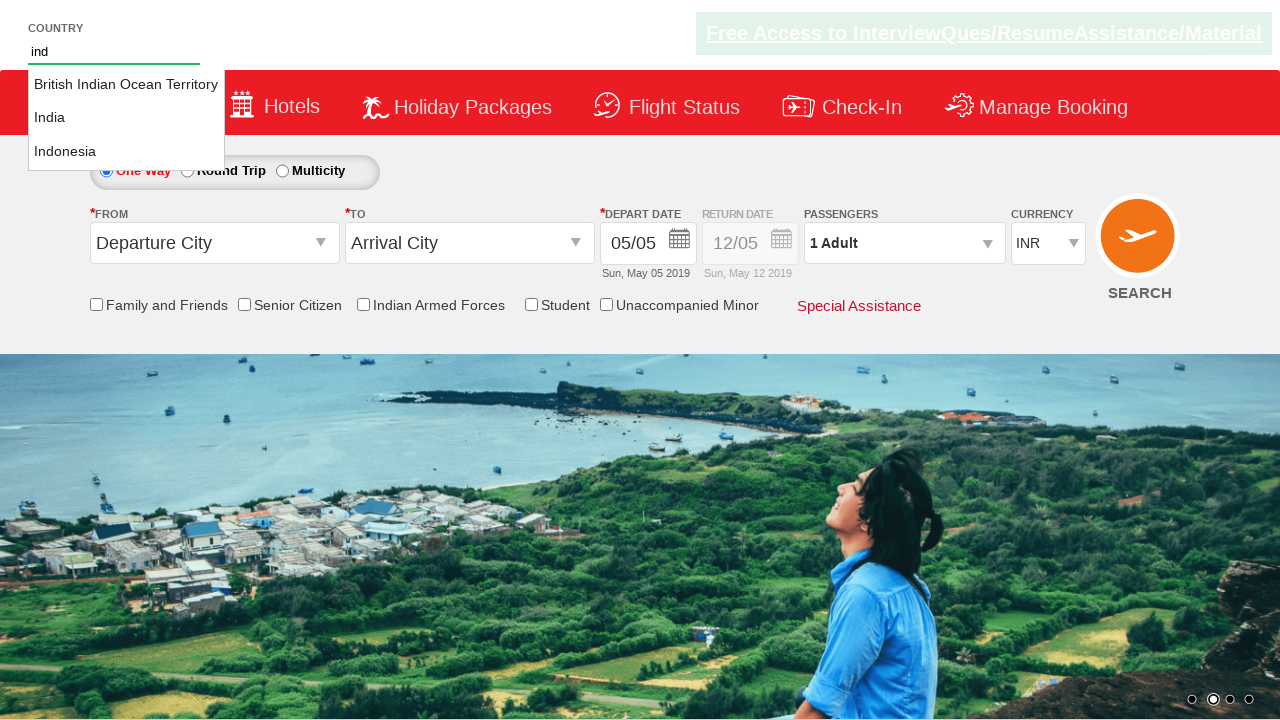

Selected 'India' from the auto-suggestive dropdown at (126, 118) on li.ui-menu-item a >> nth=1
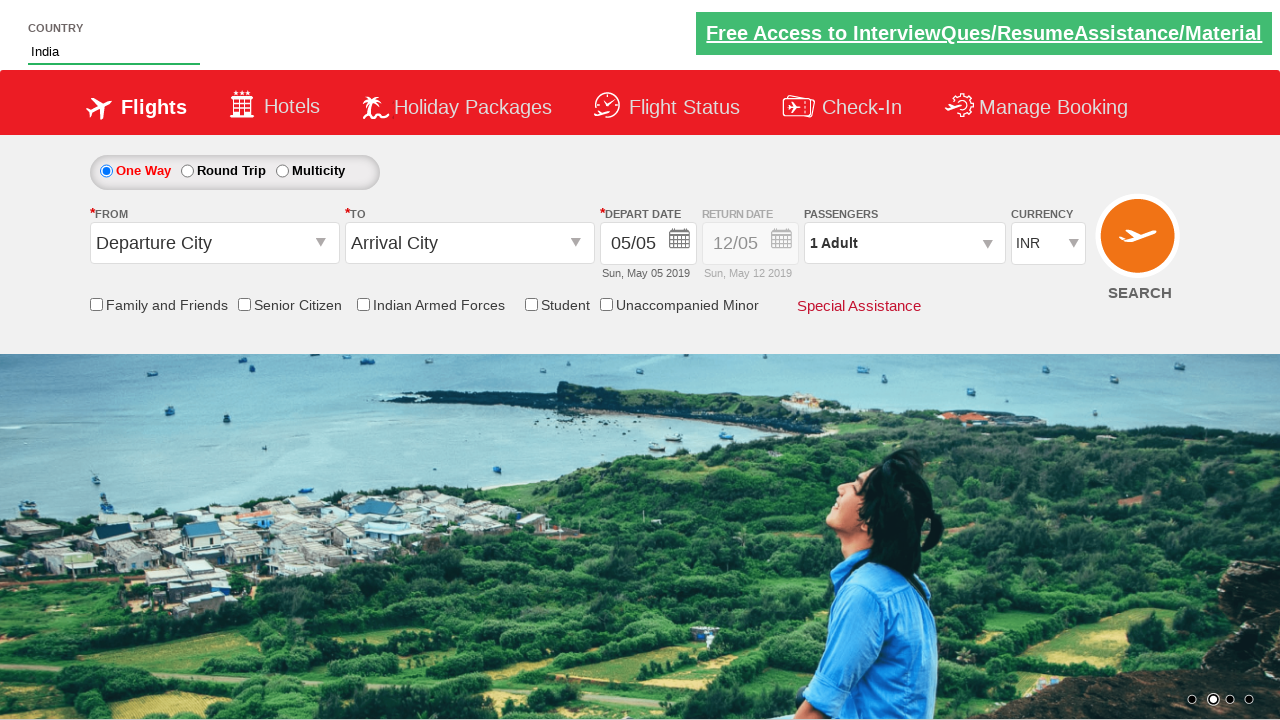

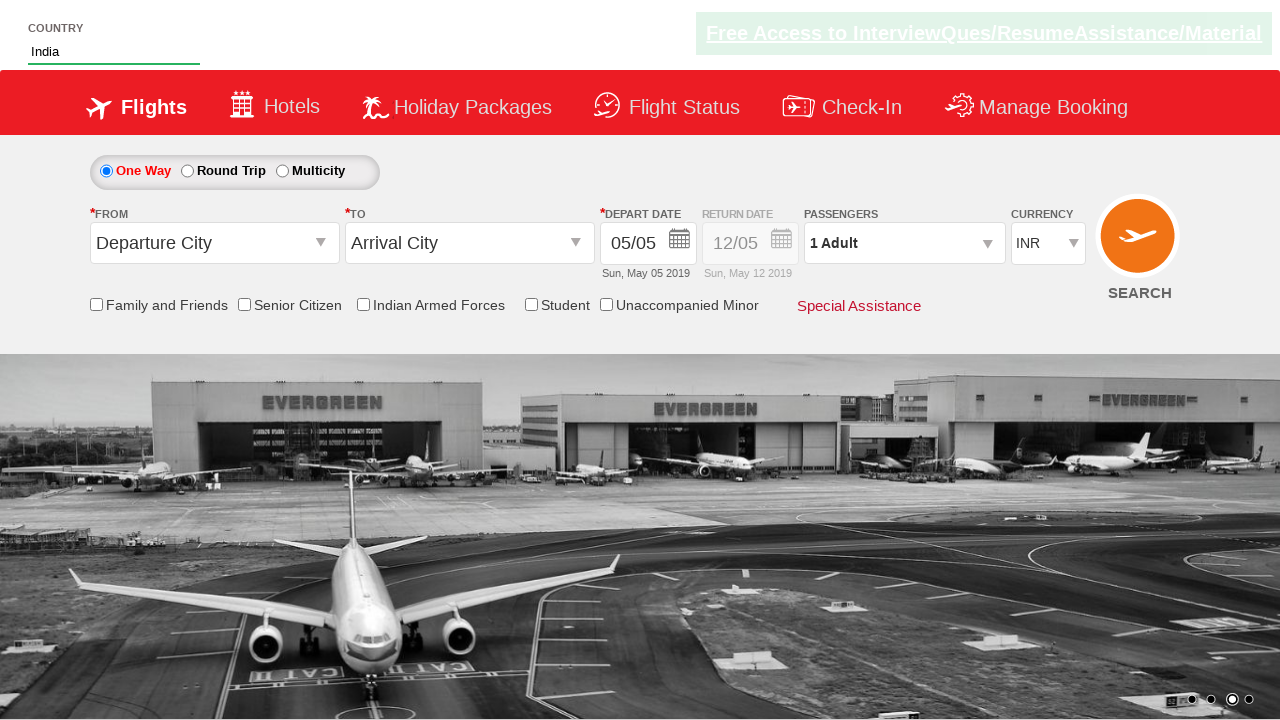